Tests a registration form by filling in first name, last name, and email fields, then submitting and verifying success message

Starting URL: http://suninjuly.github.io/registration1.html

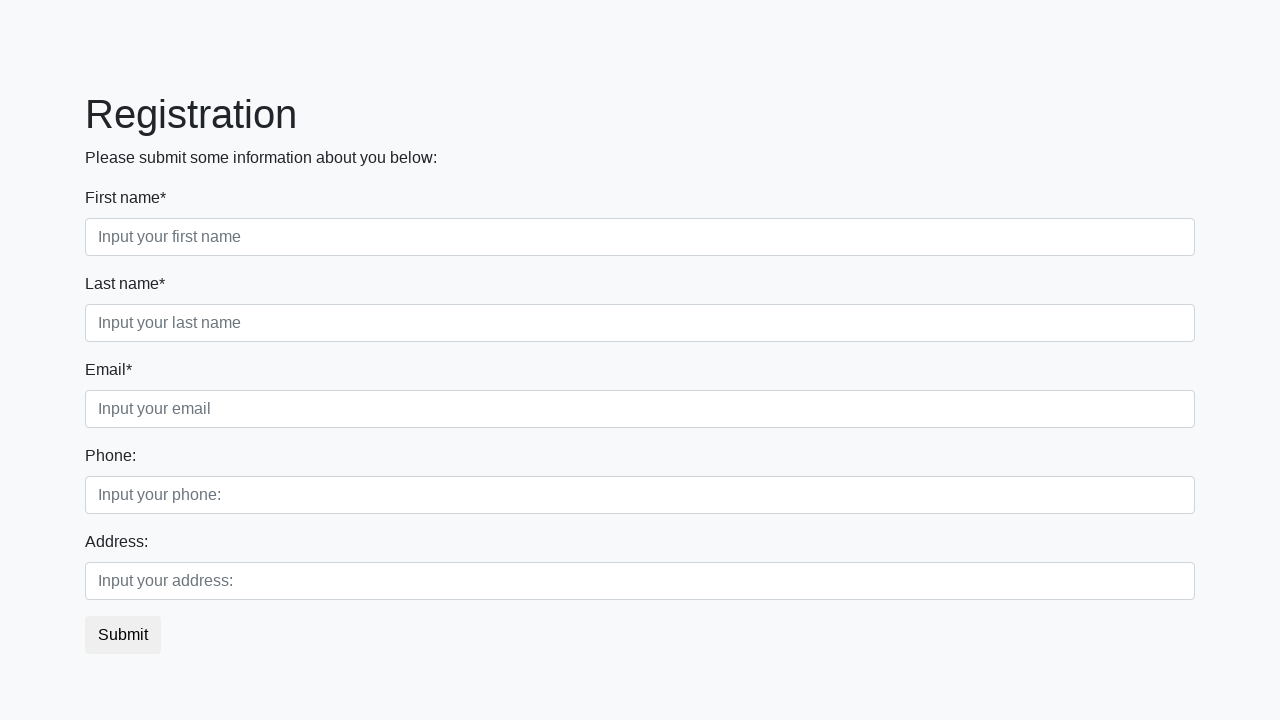

Filled first name field with 'Ivan' on div.first_block input.first
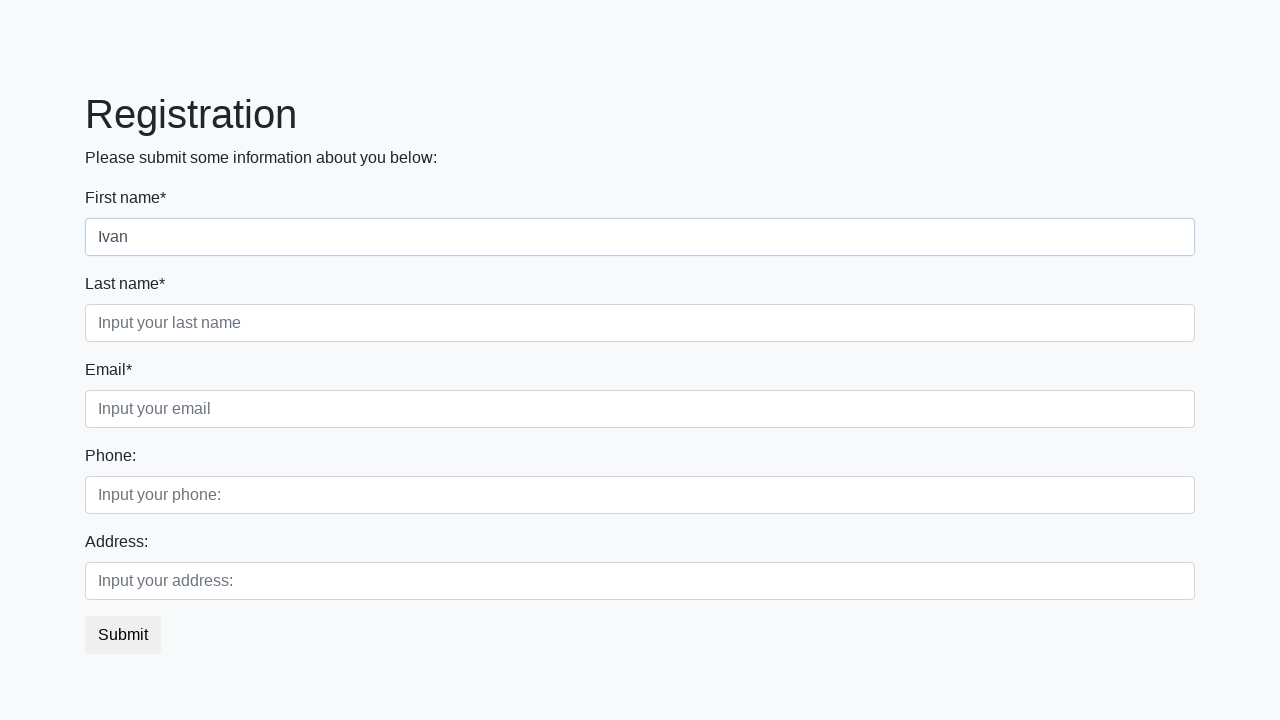

Filled last name field with 'Ivanov' on div.first_block input.second
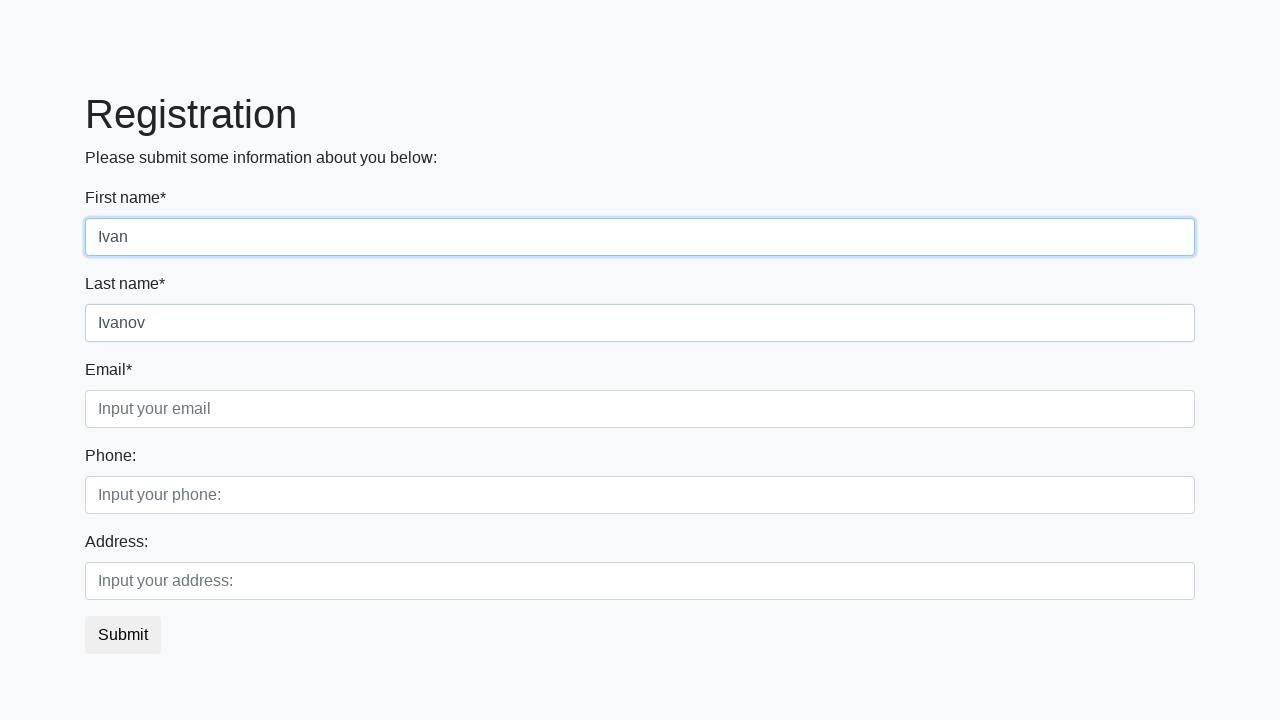

Filled email field with 'ivan@gmail.com' on div.first_block input.third
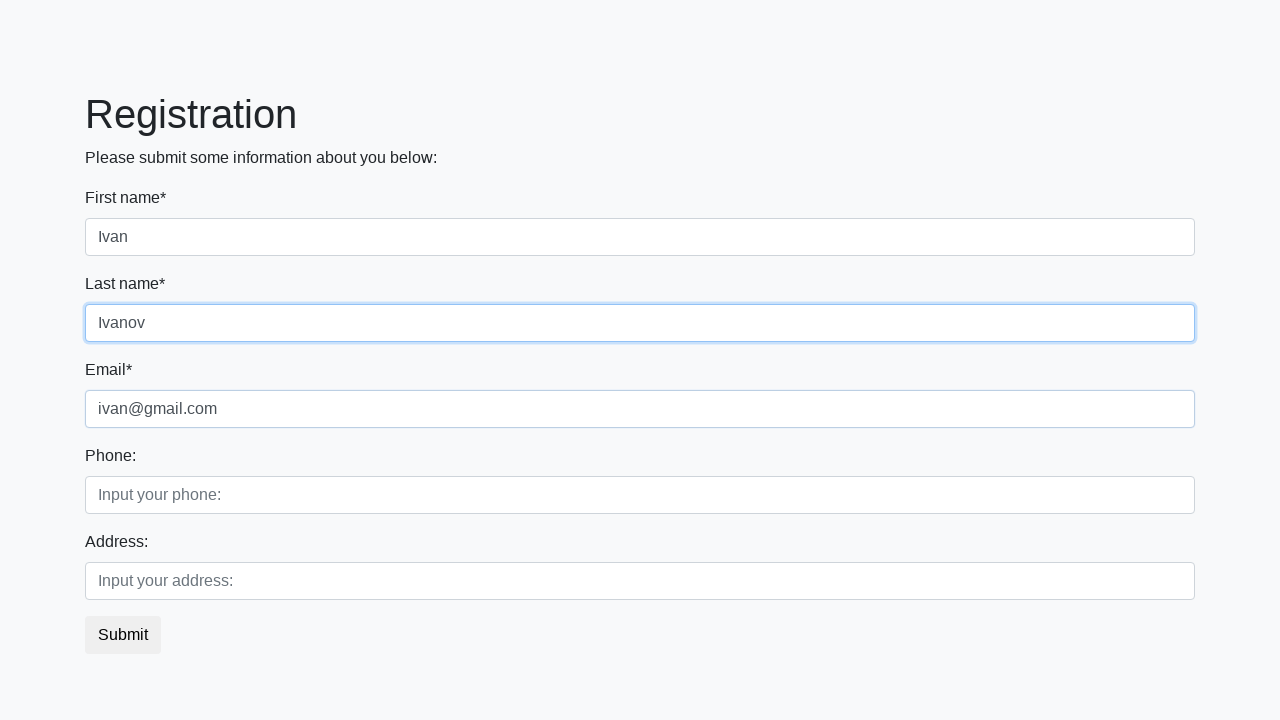

Clicked submit button to register at (123, 635) on button
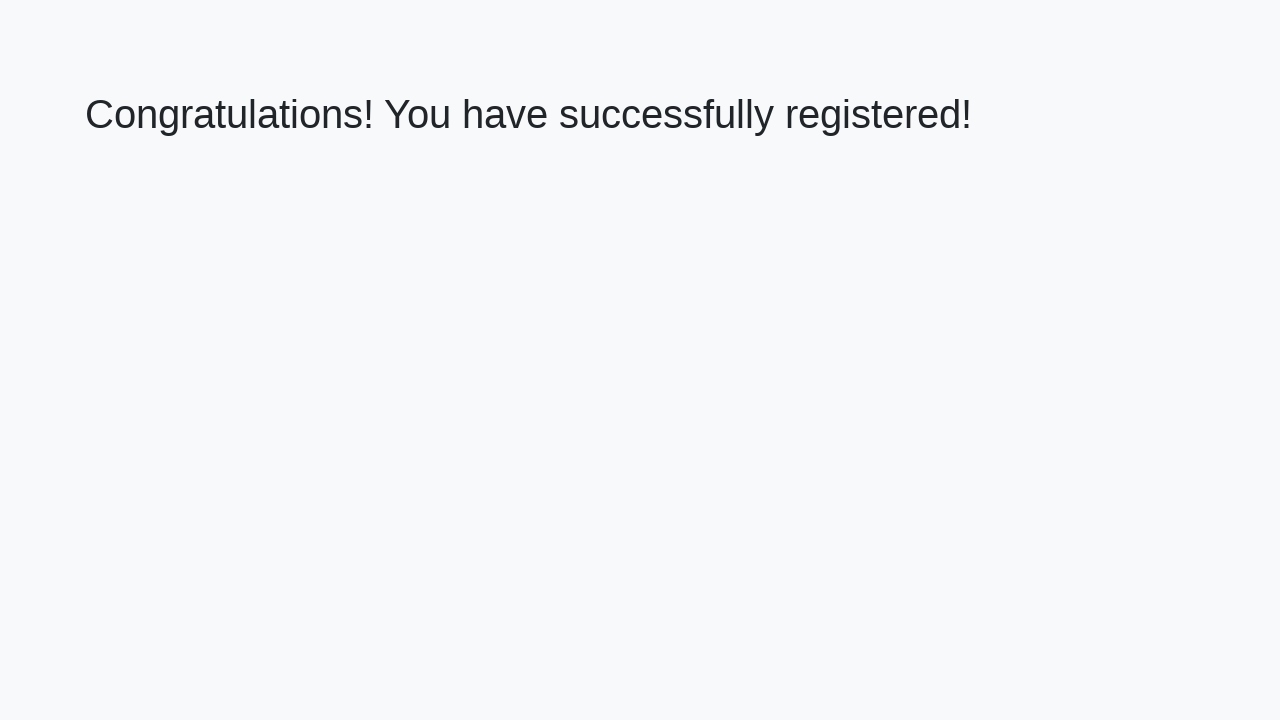

Success message header loaded
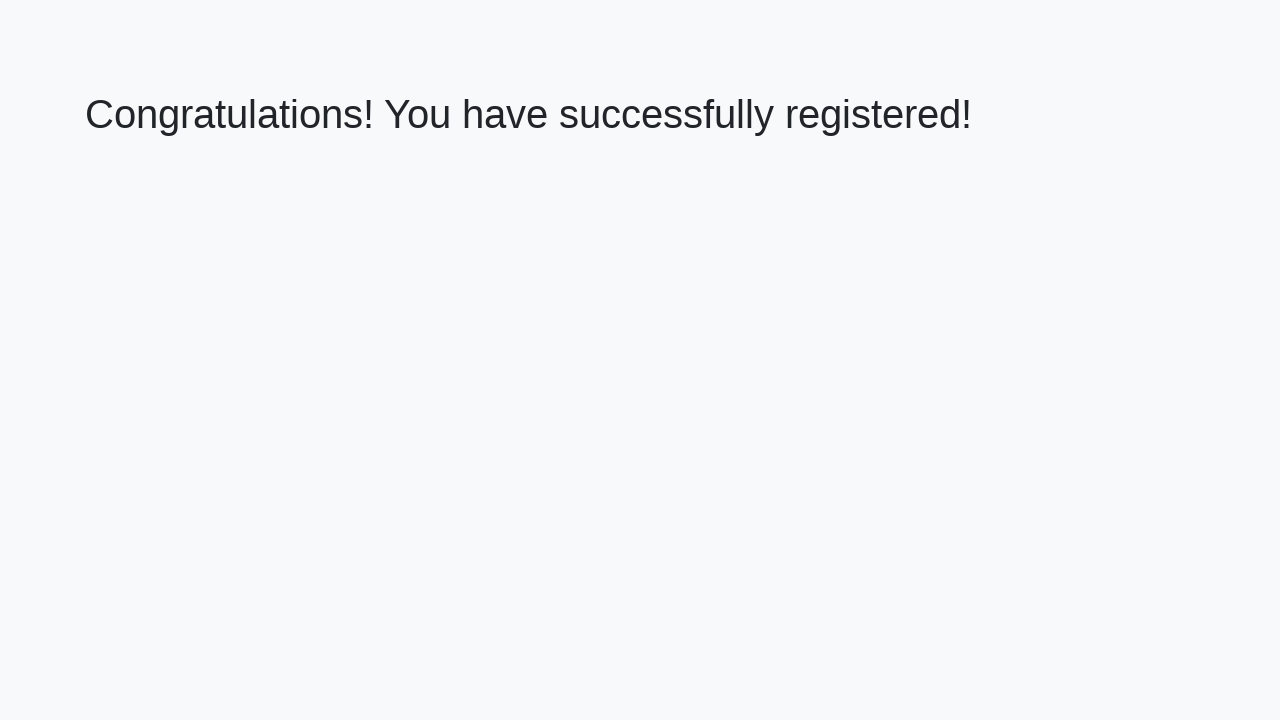

Verified success message text: 'Congratulations! You have successfully registered!'
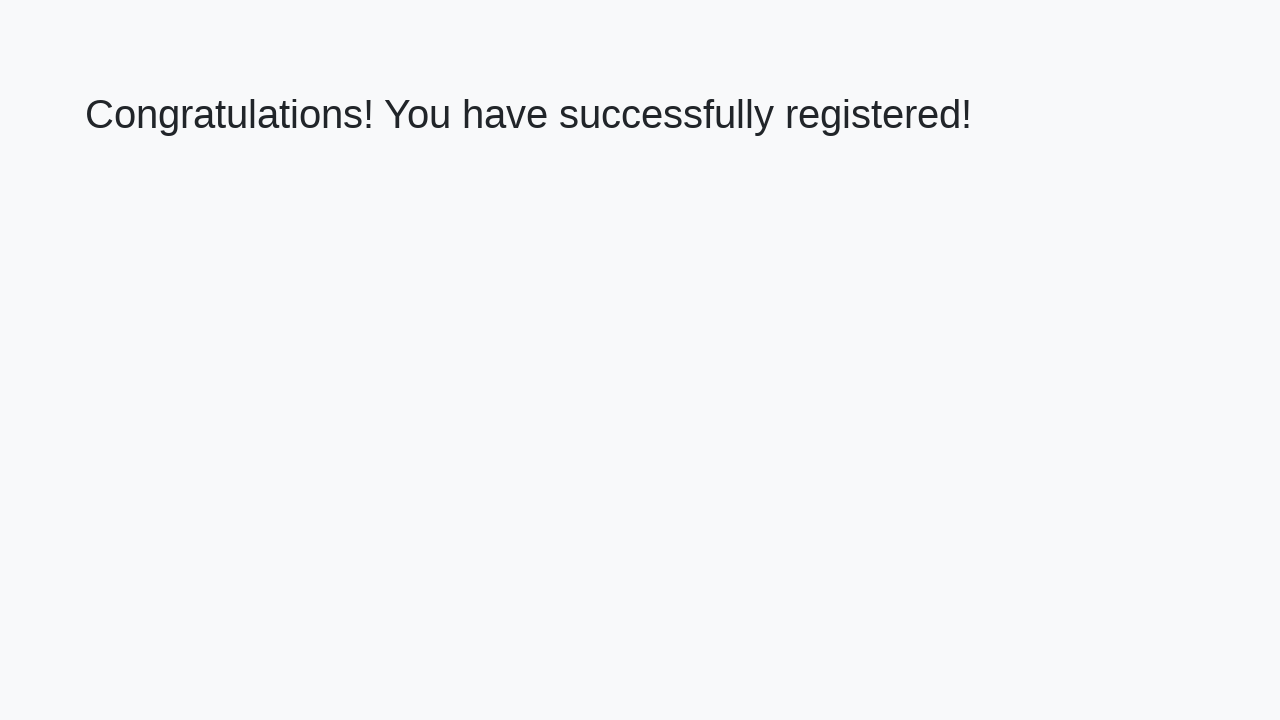

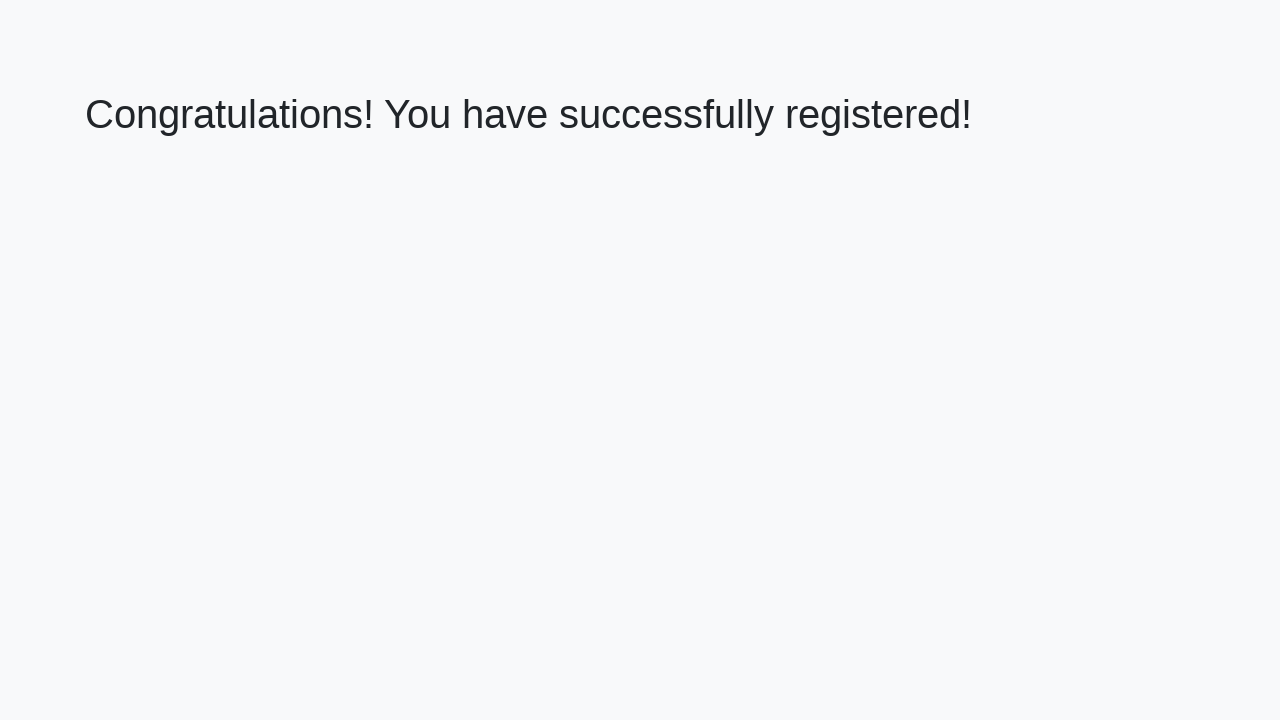